Tests that the todo counter displays the correct number of items as todos are added.

Starting URL: https://demo.playwright.dev/todomvc

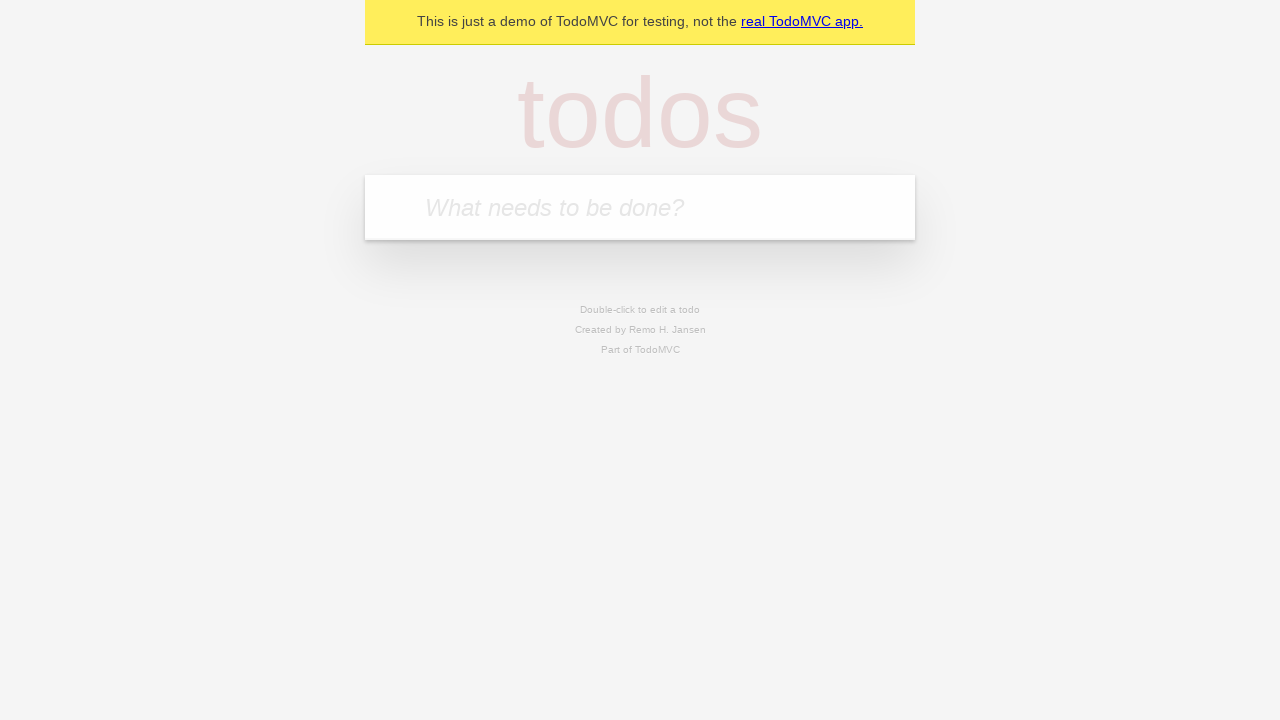

Filled first todo input with 'buy some cheese' on internal:attr=[placeholder="What needs to be done?"i]
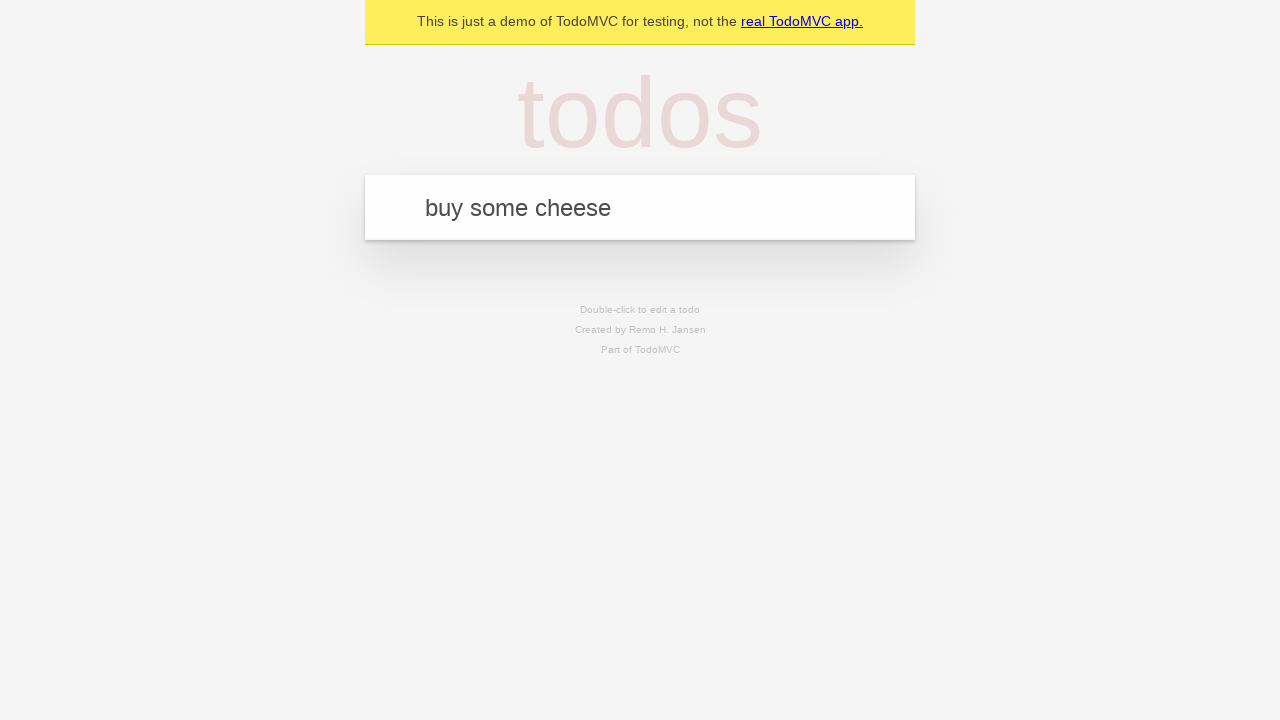

Pressed Enter to submit first todo on internal:attr=[placeholder="What needs to be done?"i]
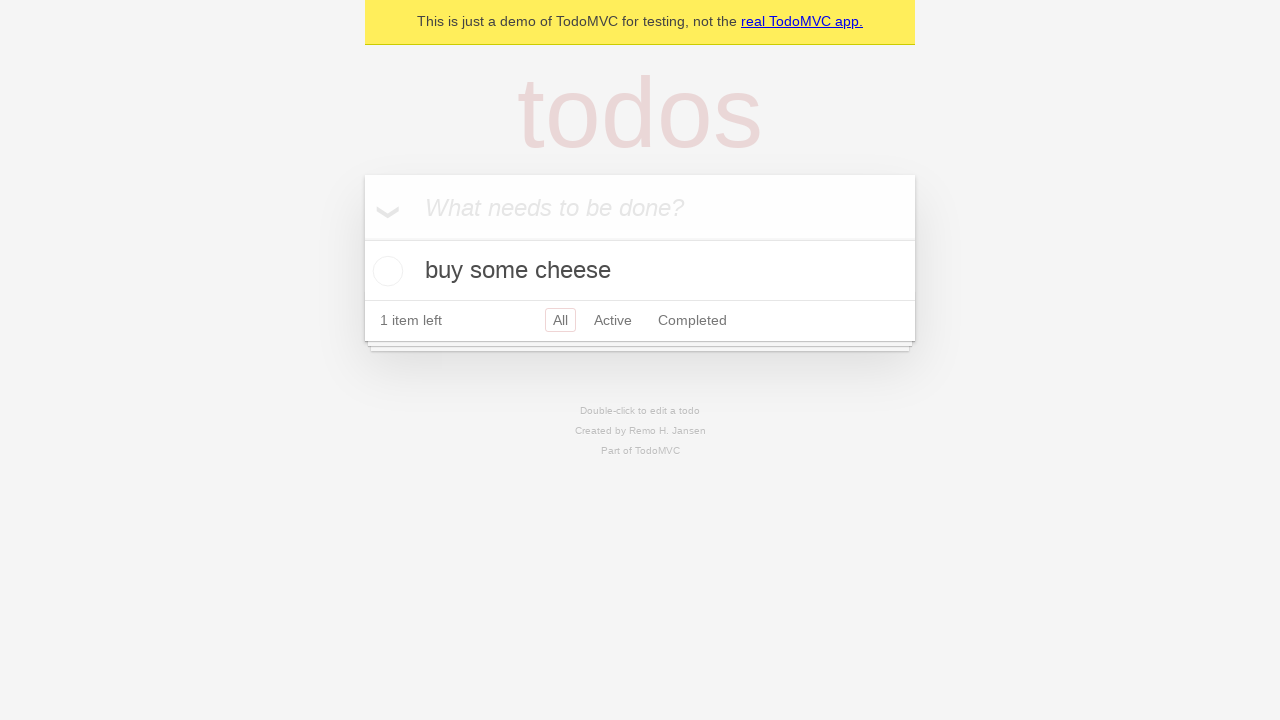

Todo counter appeared after adding first item
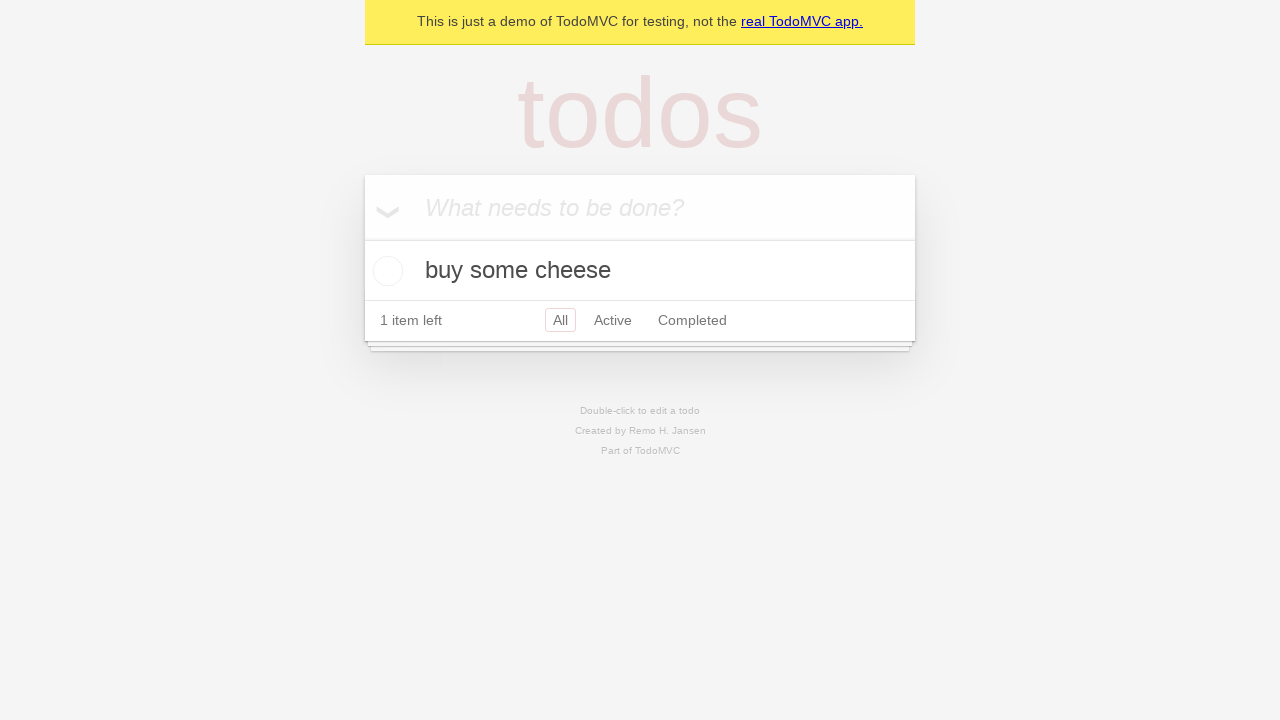

Filled second todo input with 'feed the cat' on internal:attr=[placeholder="What needs to be done?"i]
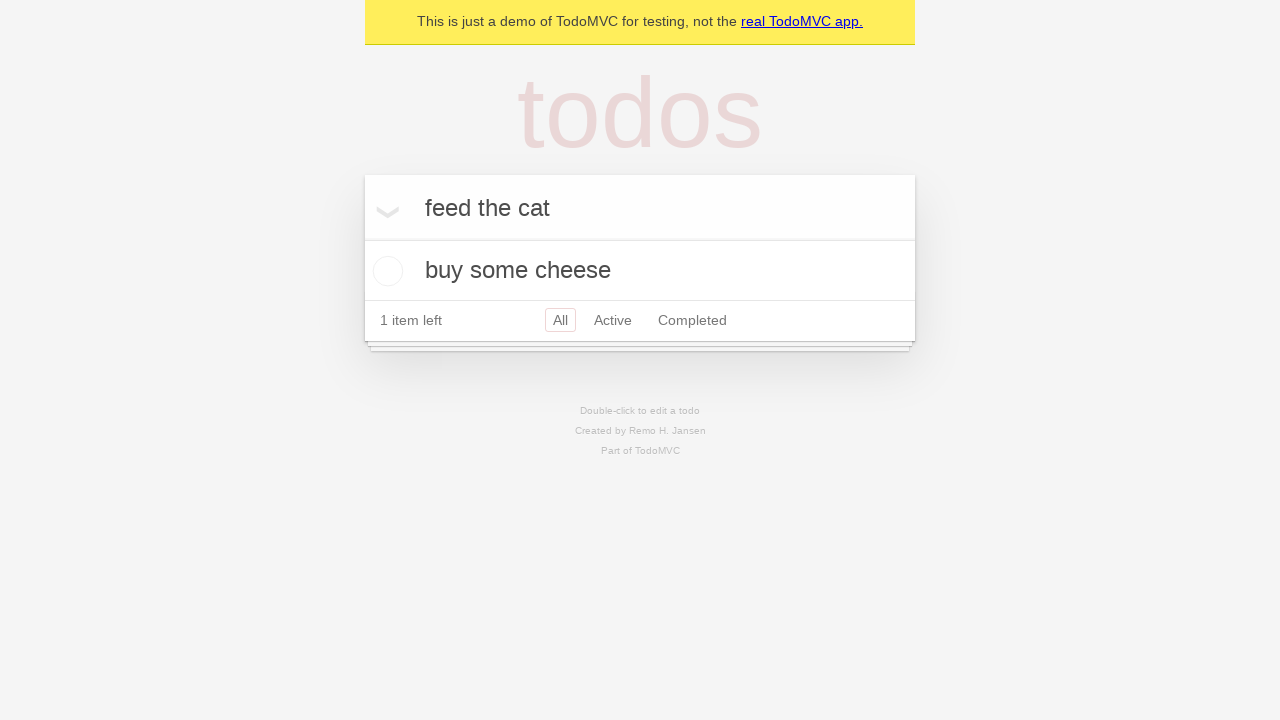

Pressed Enter to submit second todo on internal:attr=[placeholder="What needs to be done?"i]
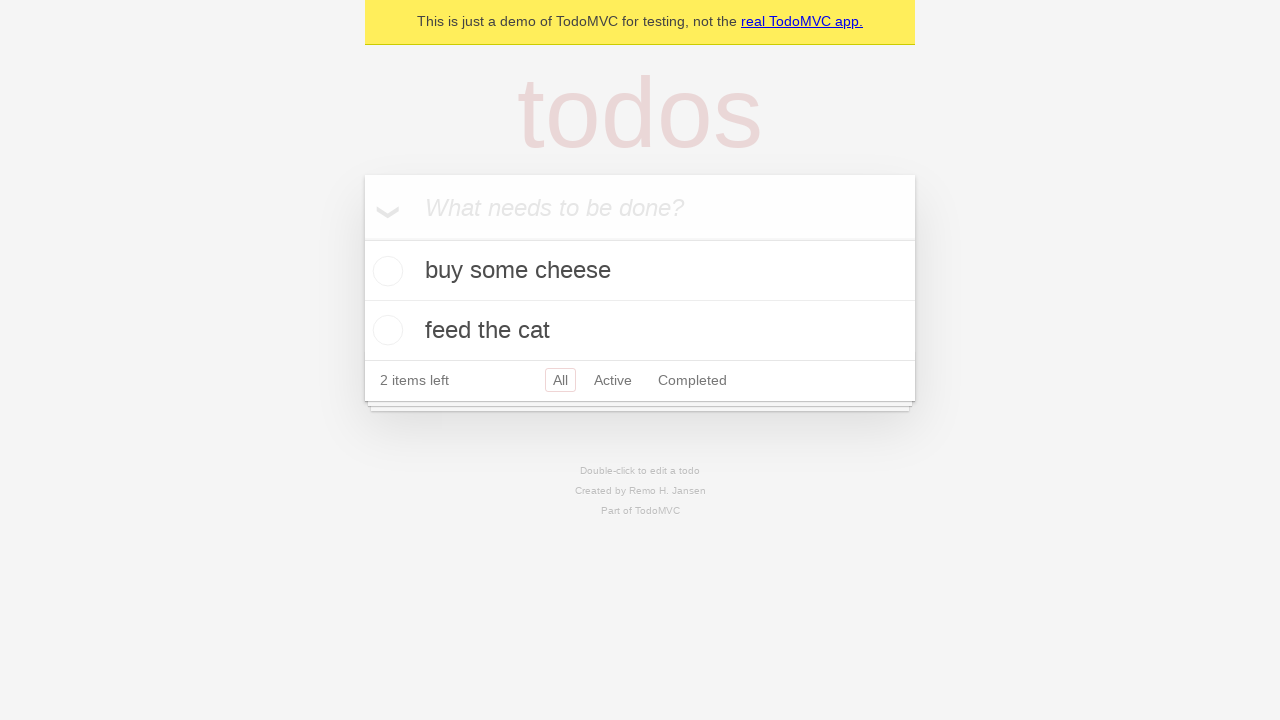

Todo counter updated to reflect 2 items
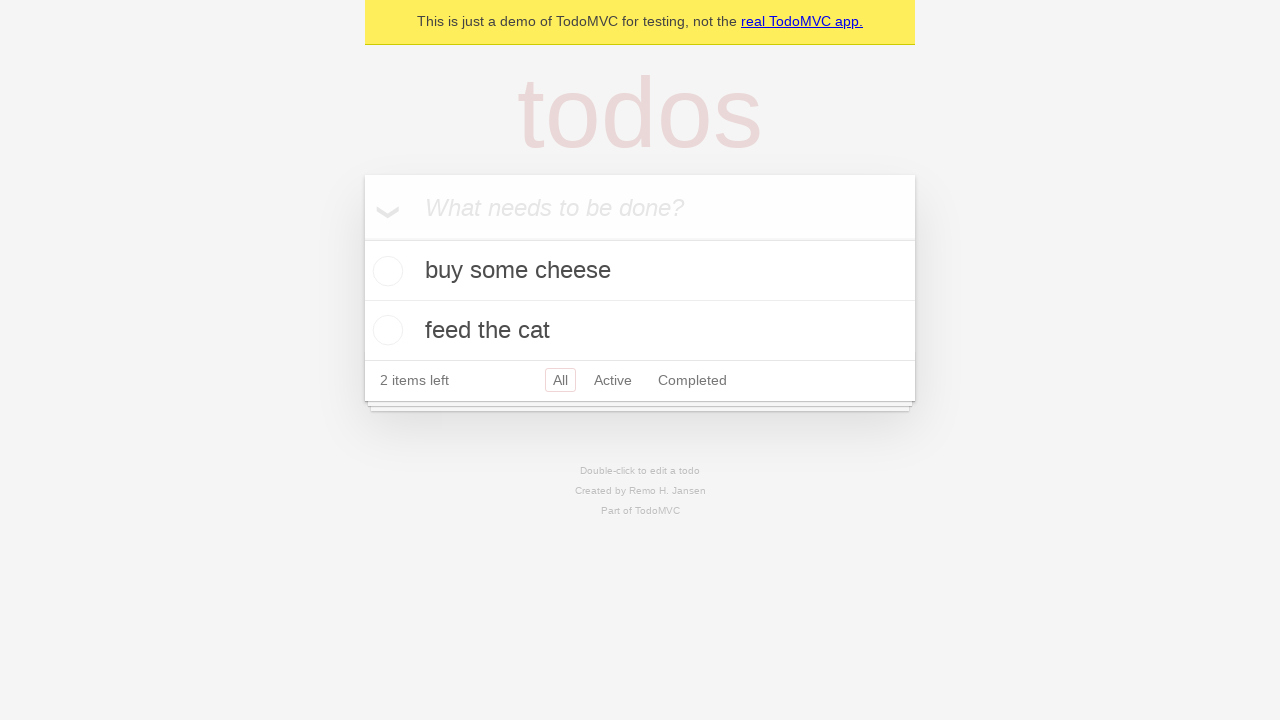

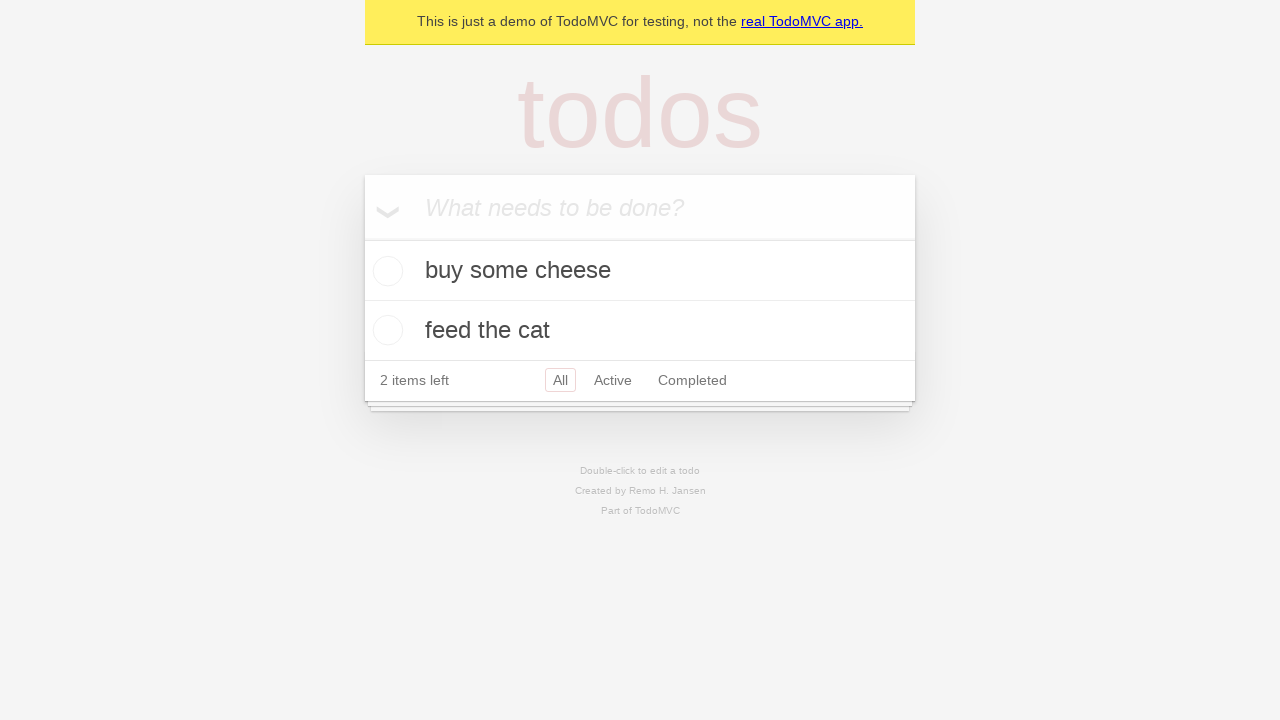